Tests a form submission workflow by extracting a value from an element's attribute, calculating a result, filling an input field, checking checkboxes, and submitting the form

Starting URL: http://suninjuly.github.io/get_attribute.html

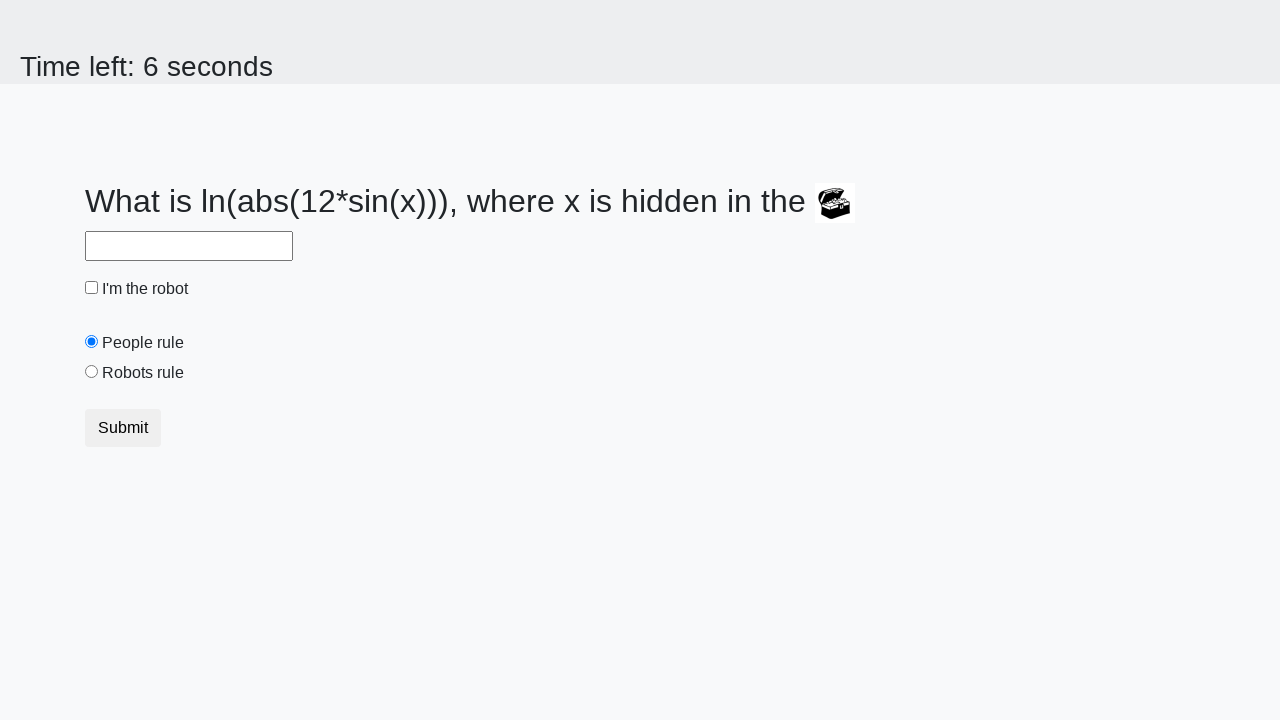

Located treasure element
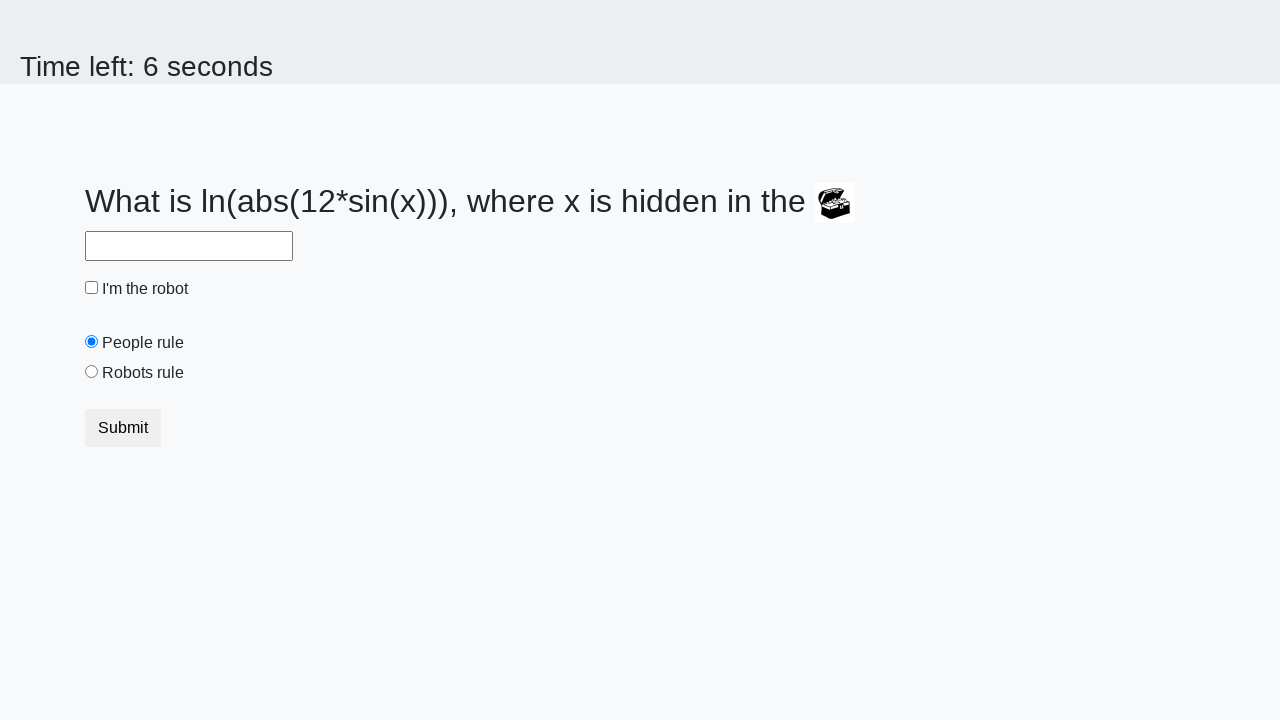

Extracted valuex attribute from treasure element
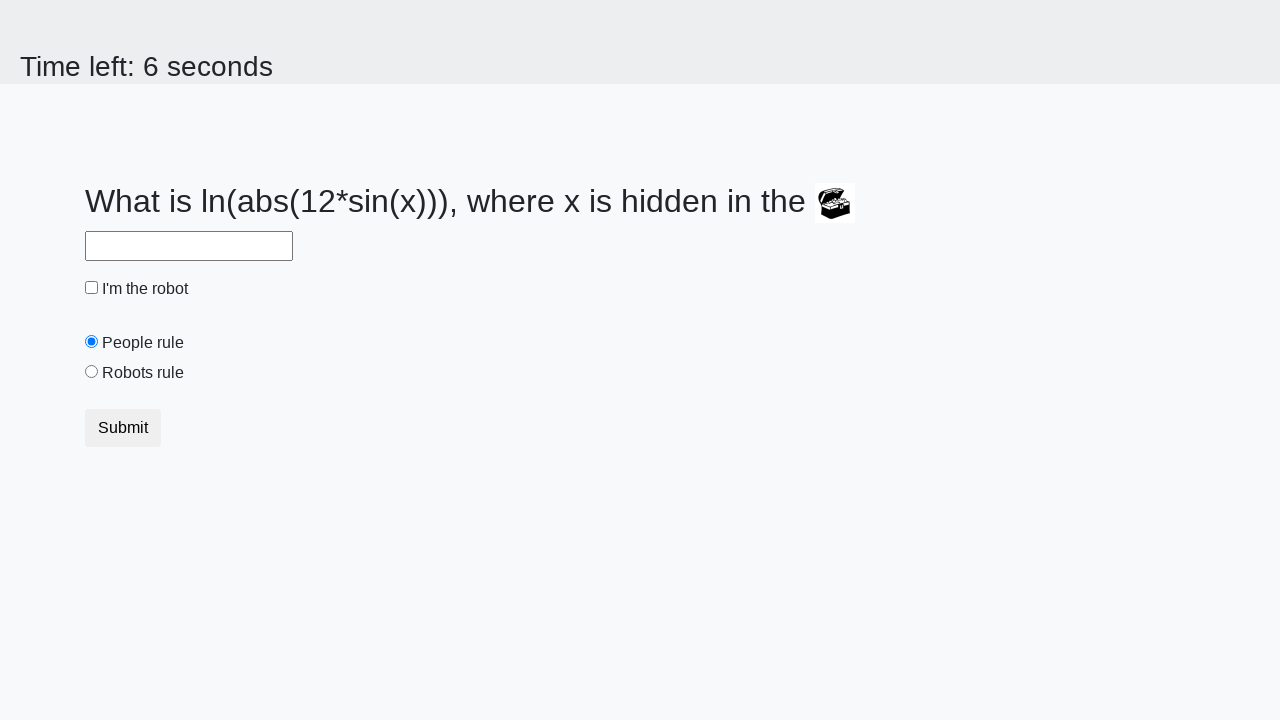

Calculated result: 2.323468735358337
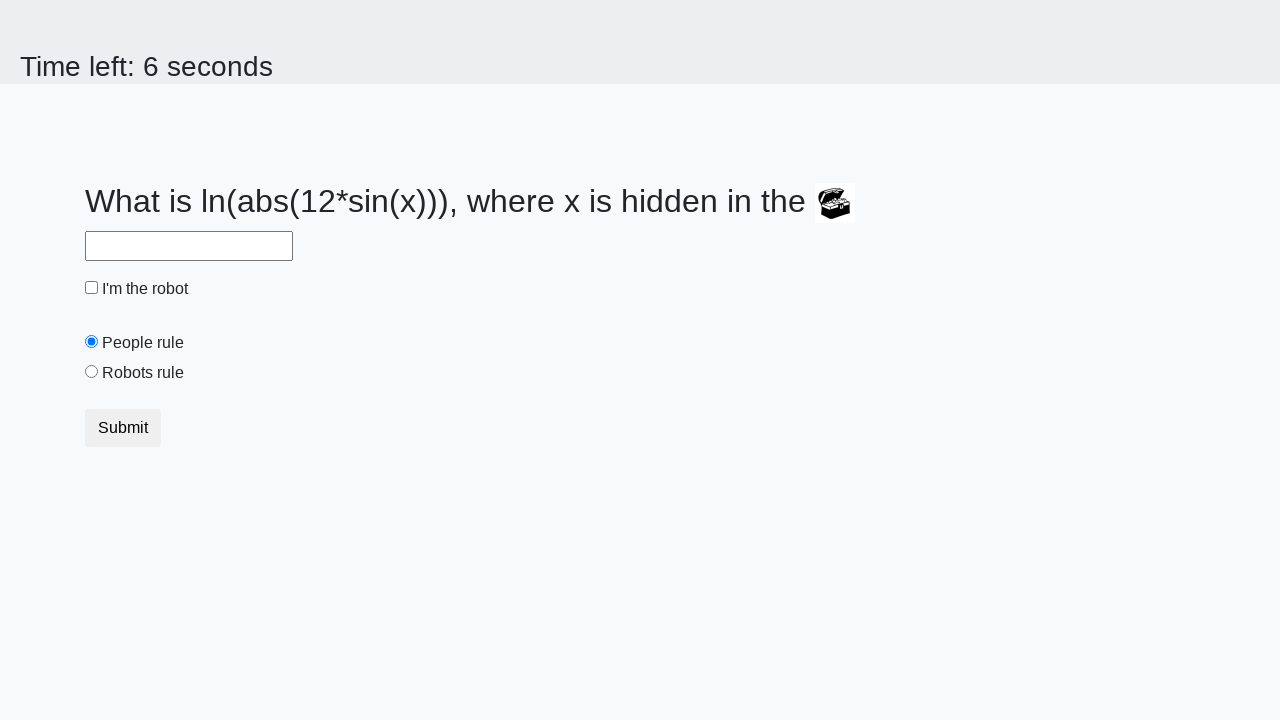

Filled answer field with calculated value on #answer
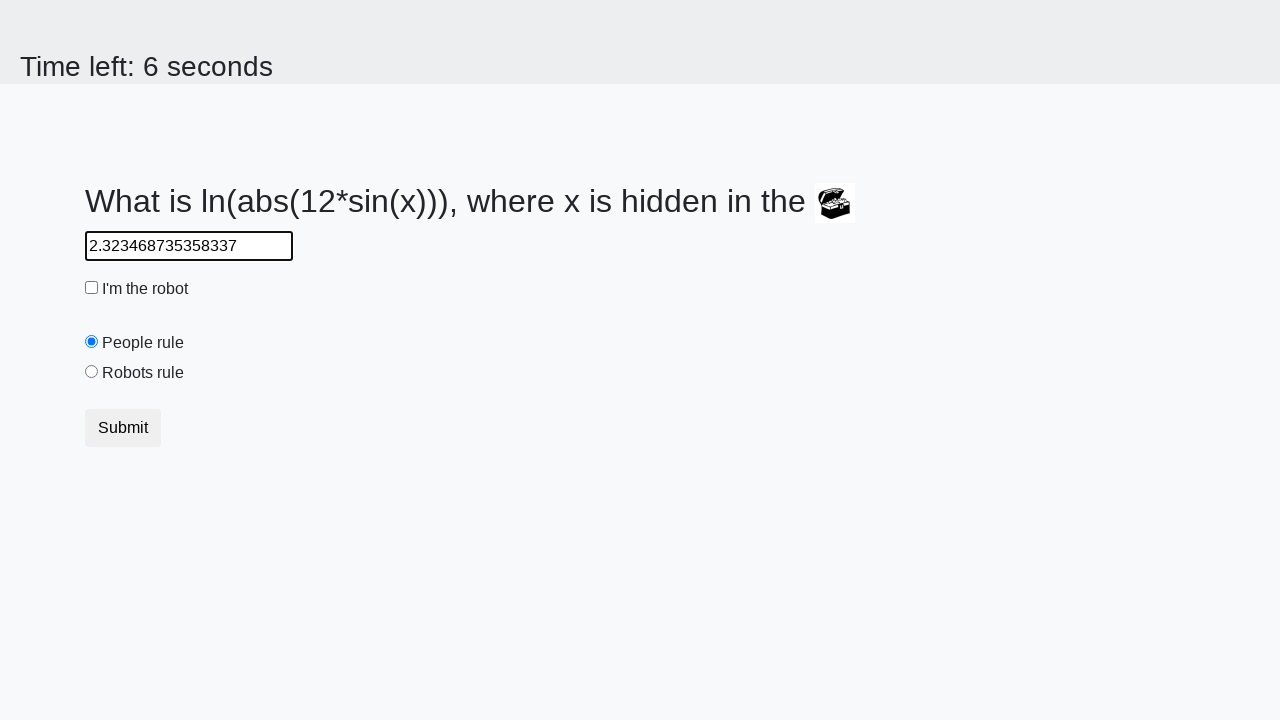

Checked robot checkbox at (92, 288) on #robotCheckbox
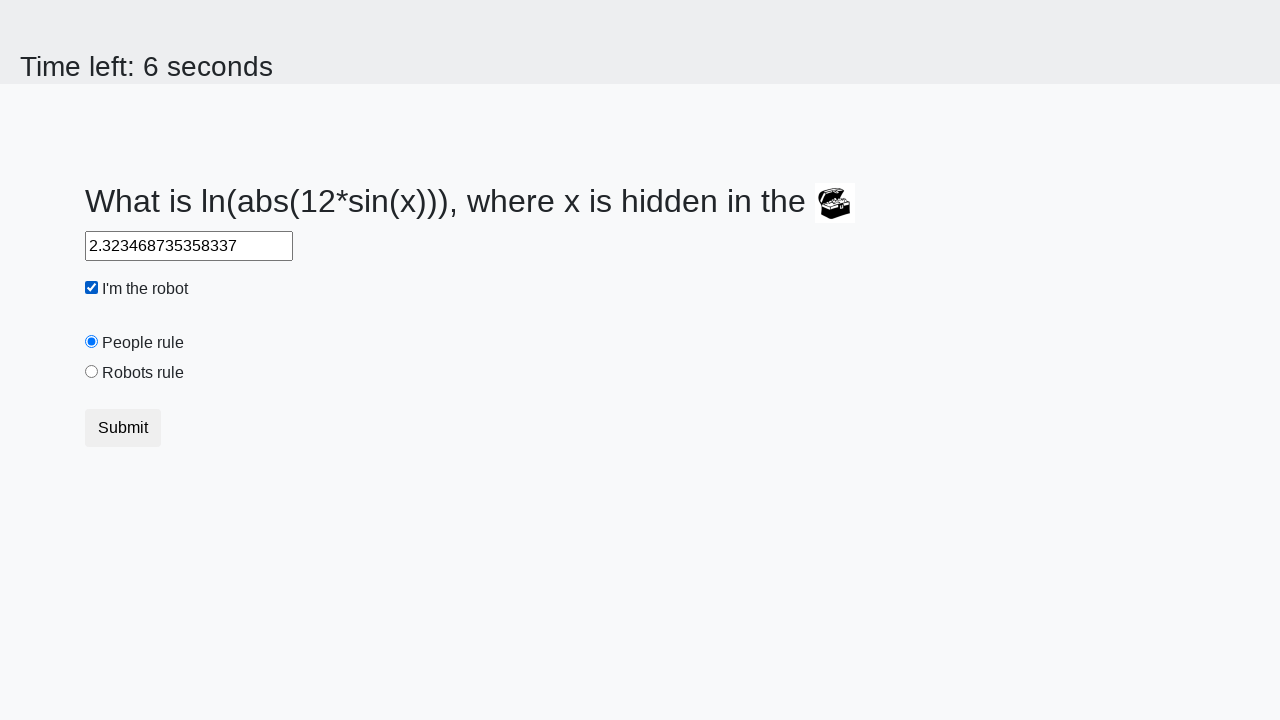

Checked robots rule checkbox at (92, 372) on #robotsRule
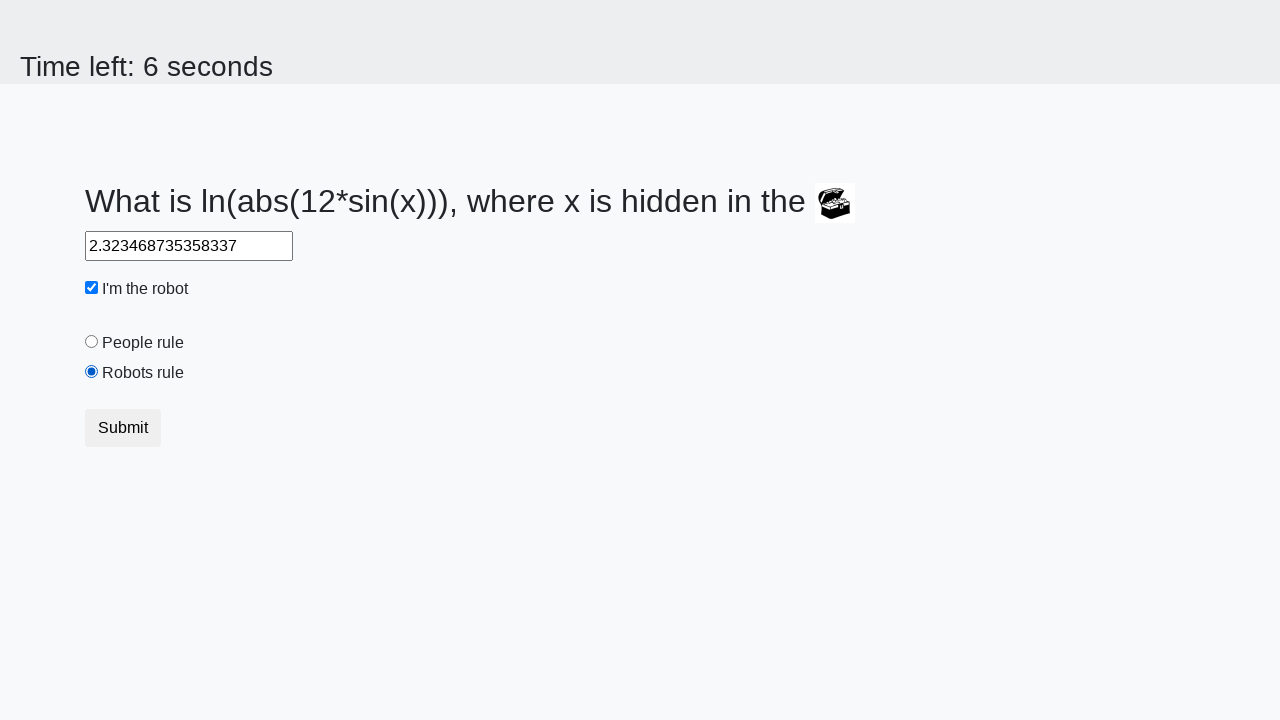

Clicked form submit button at (123, 428) on body > div > form > div > div > button
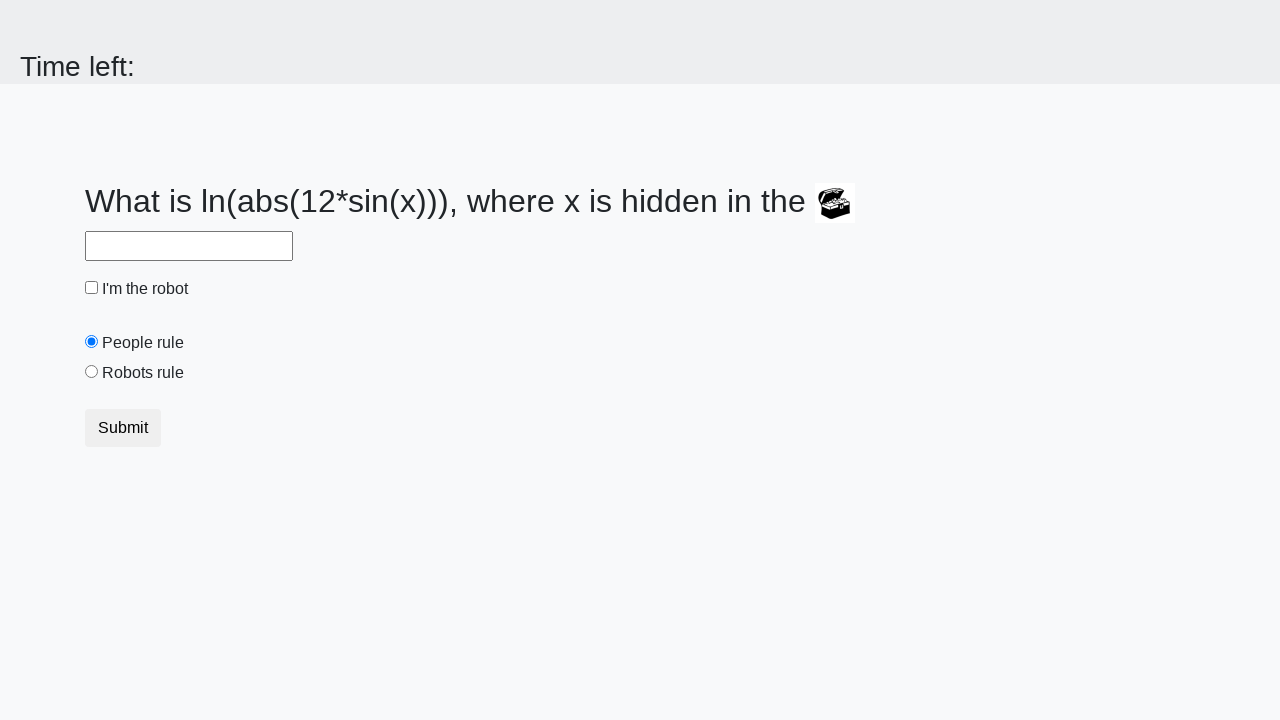

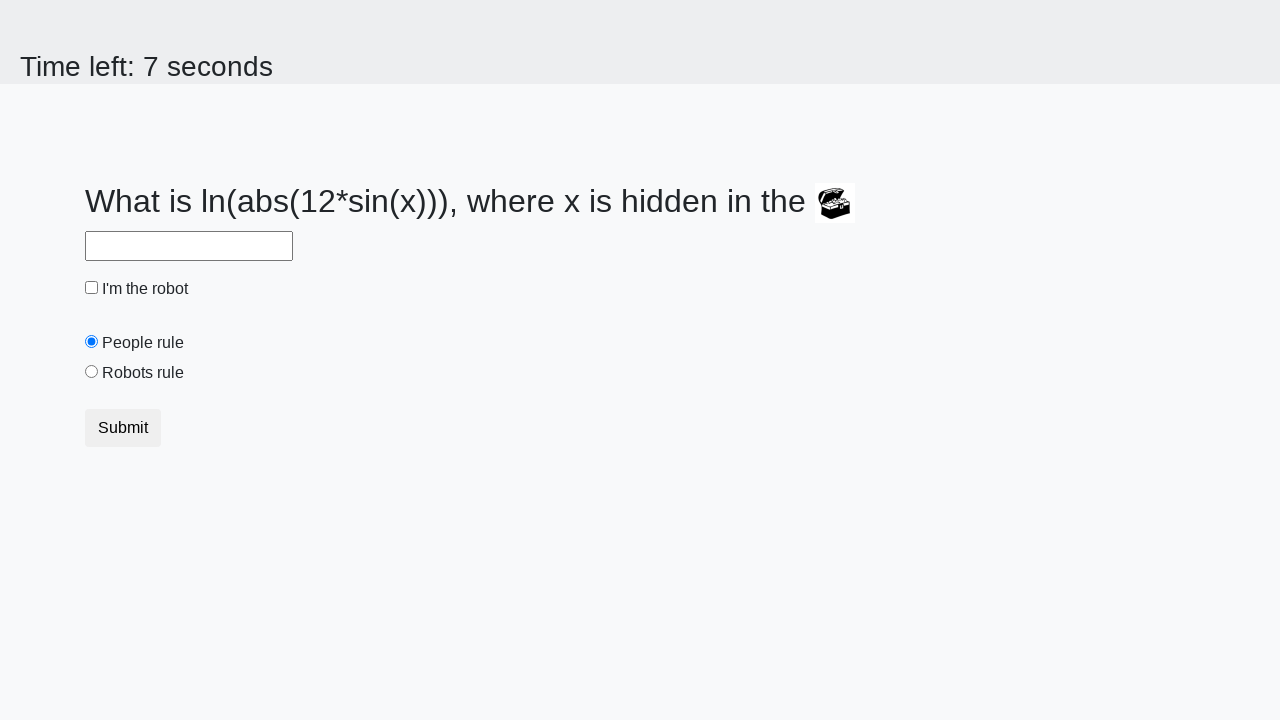